Tests browser confirmation alert handling by clicking a button to trigger an alert, dismissing it, and verifying the result message is displayed.

Starting URL: https://training-support.net/webelements/alerts

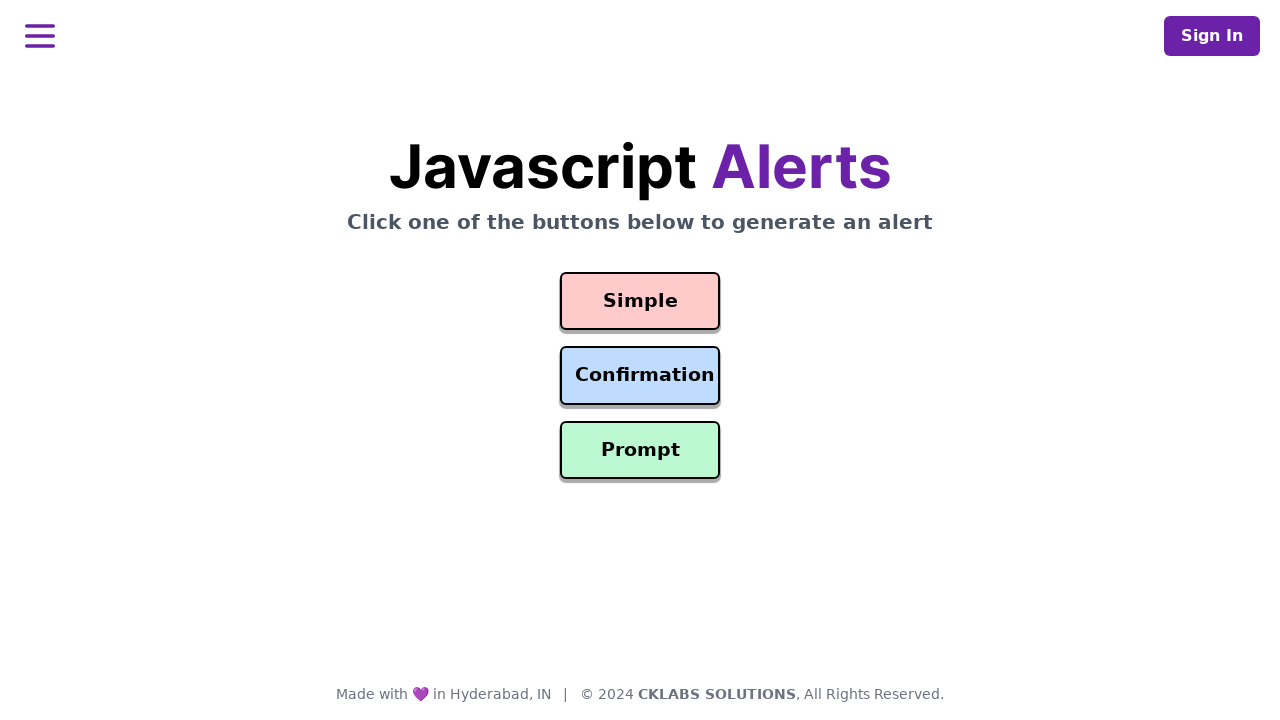

Set up dialog handler to dismiss confirmation alerts
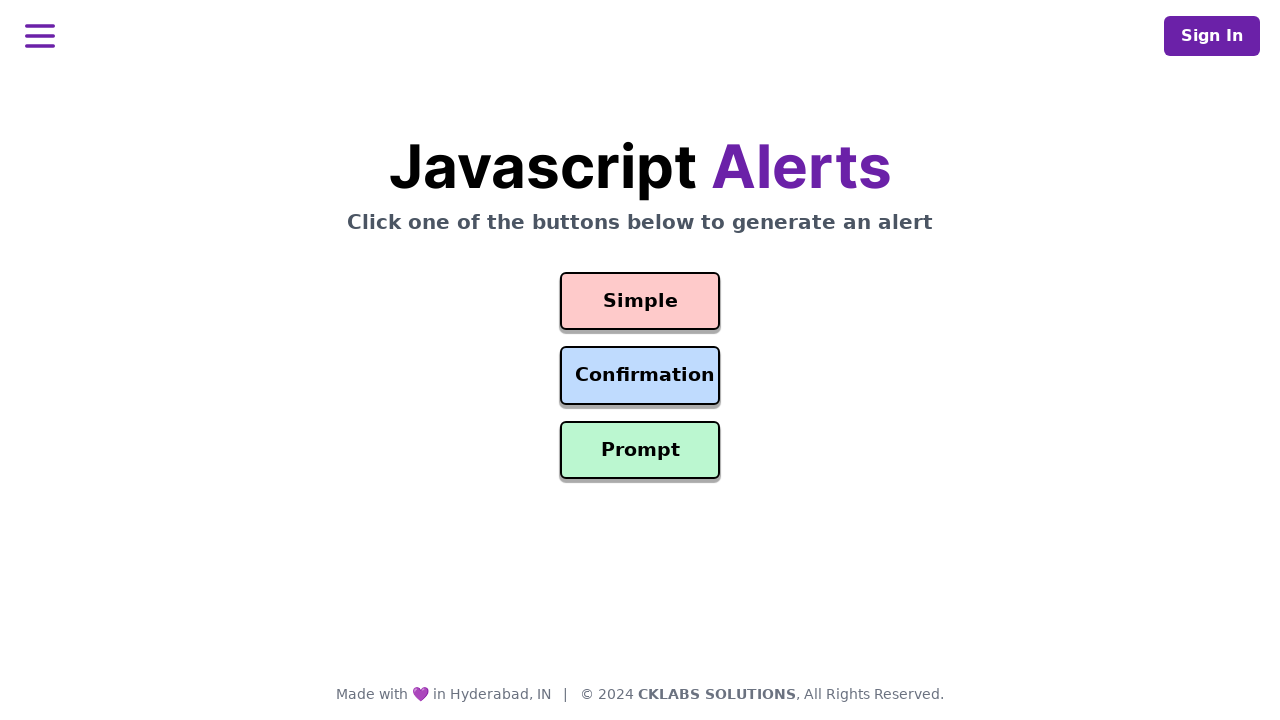

Clicked confirmation button to trigger alert at (640, 376) on #confirmation
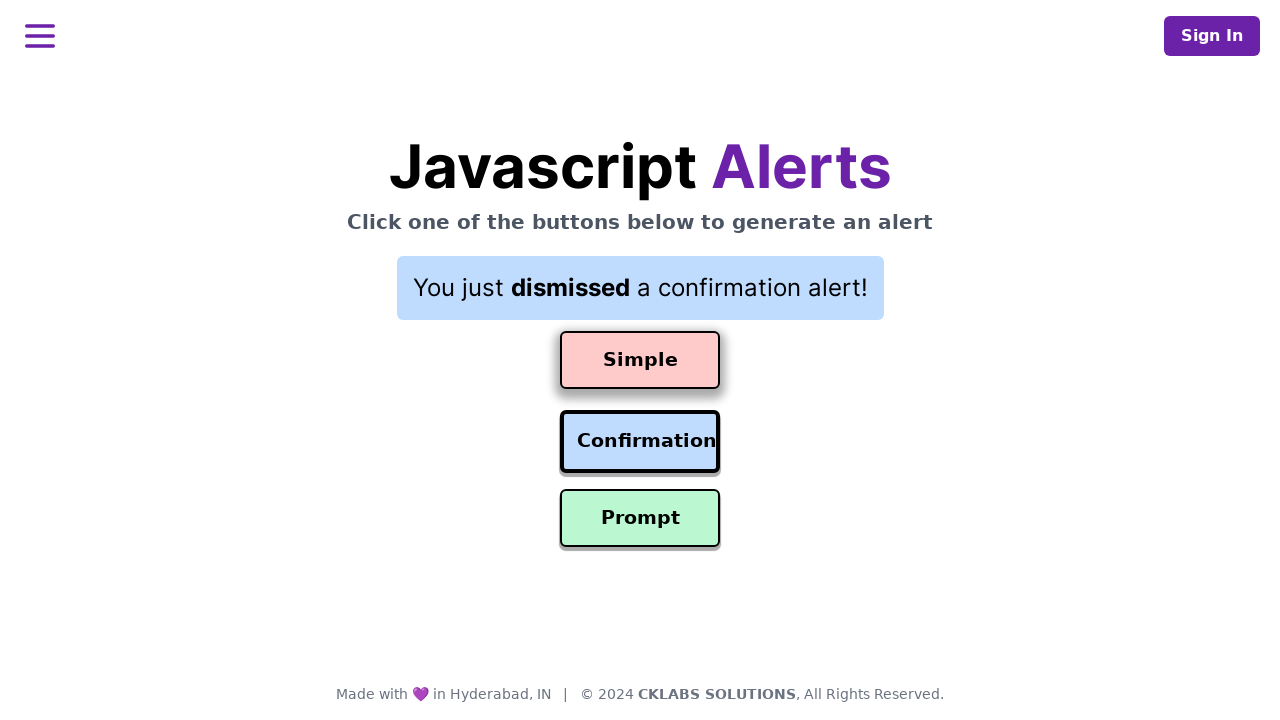

Result message appeared after dismissing alert
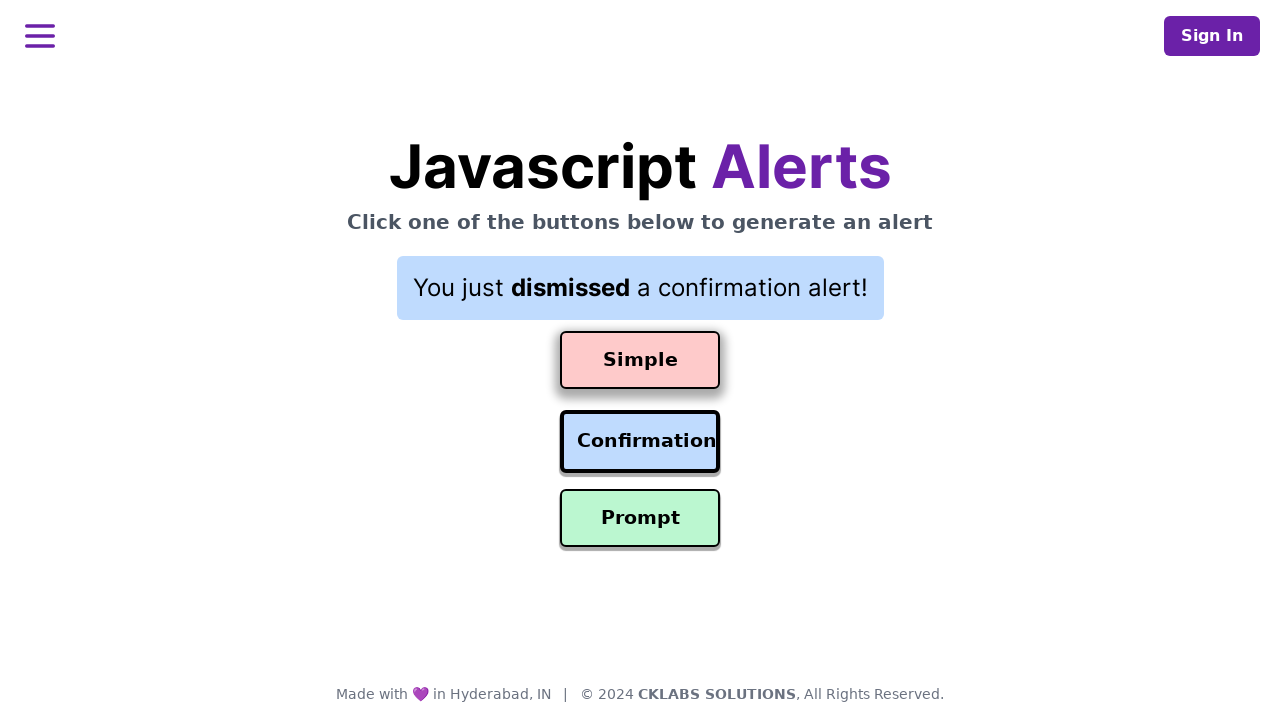

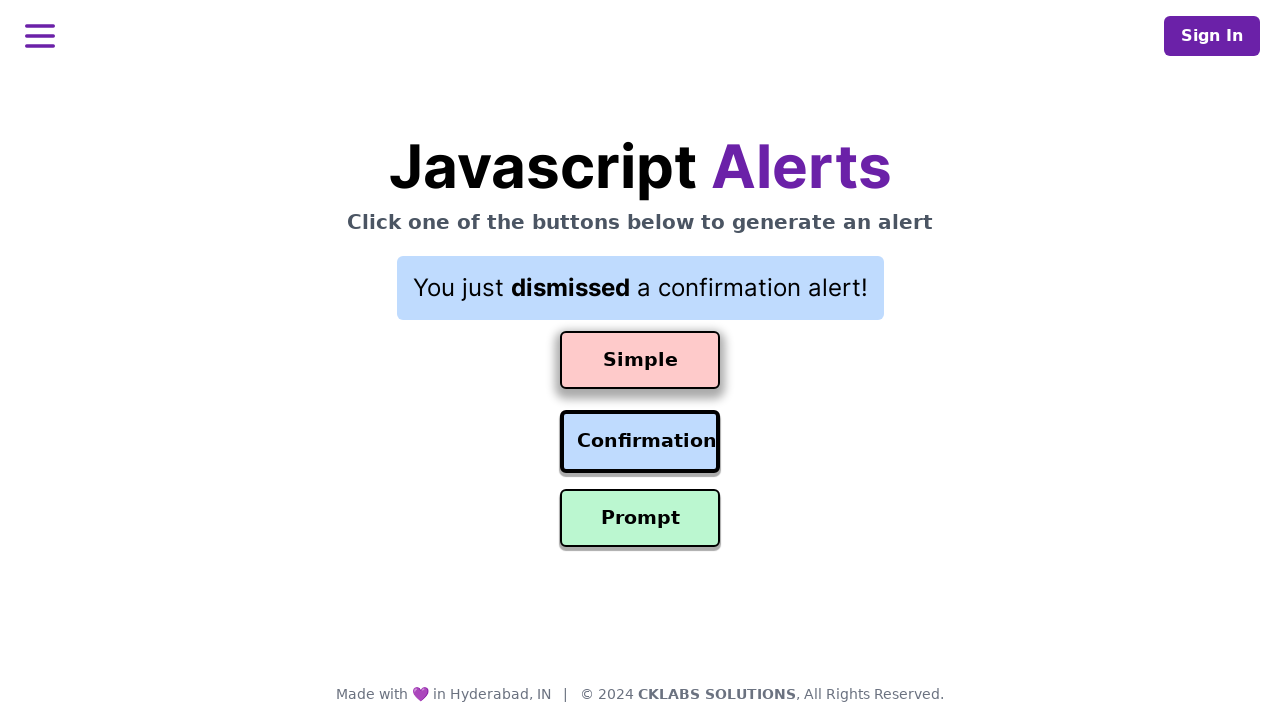